Tests a training enrollment form by scrolling to the form section and filling in the first name field using JavaScript execution

Starting URL: https://toolsqa.com/selenium-training?q=banner#enroll-form

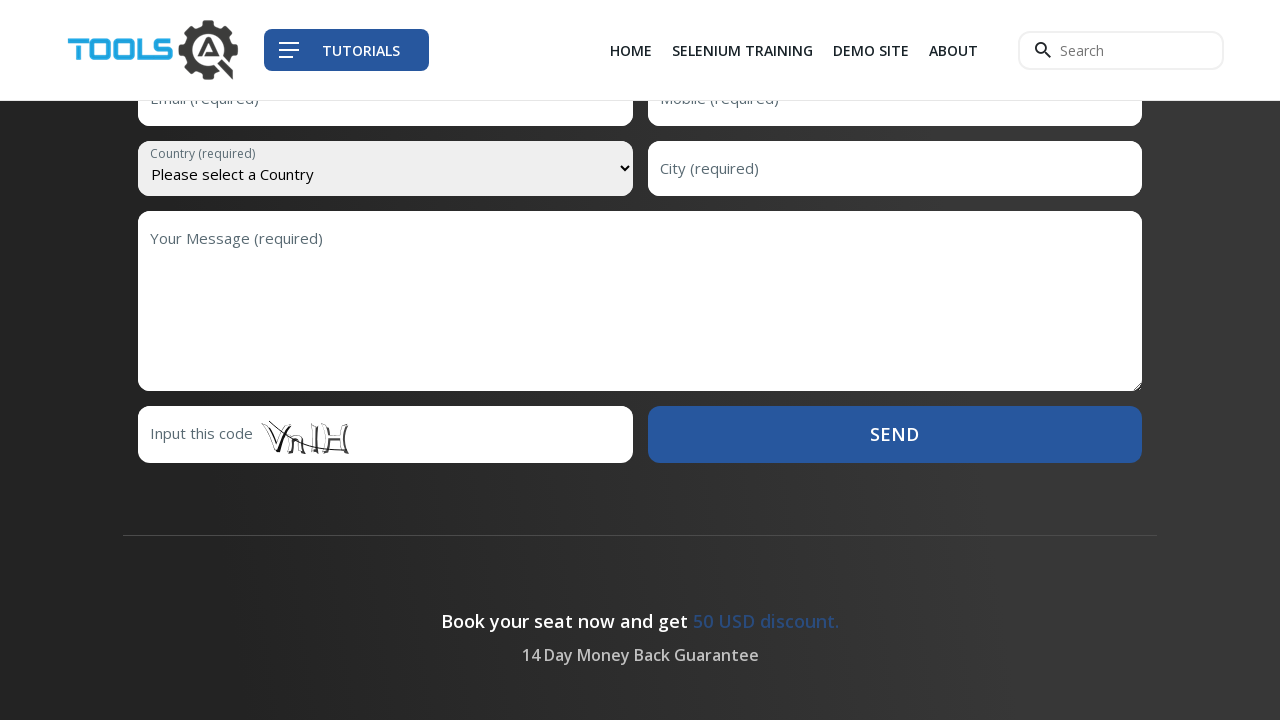

Waited for first name field to be visible
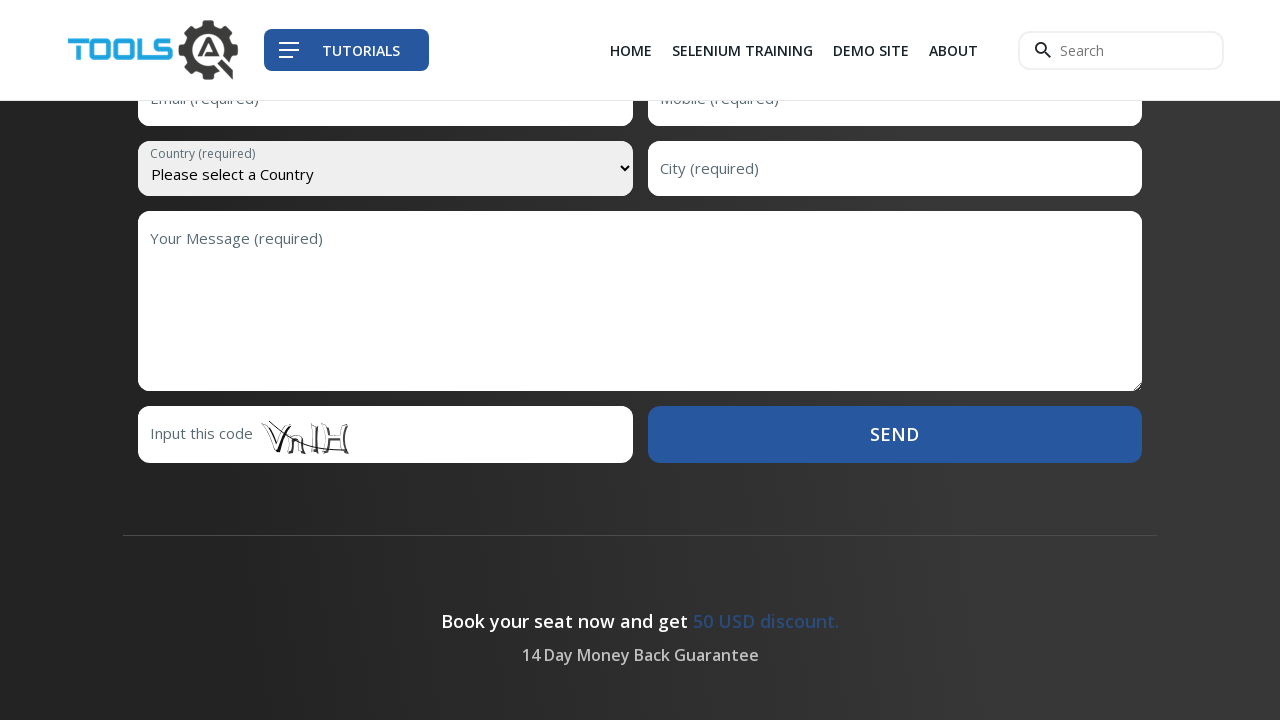

Scrolled down the page by 200 pixels
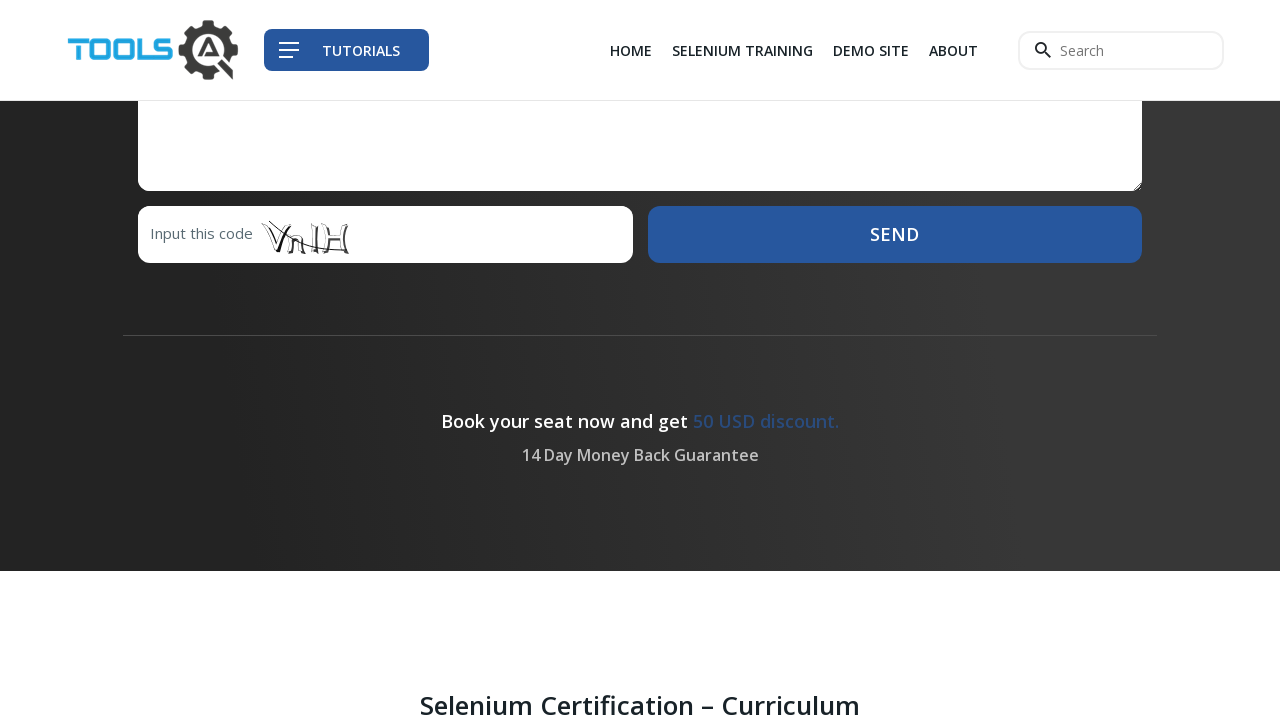

Filled first name field with 'John Richardson' on #first-name
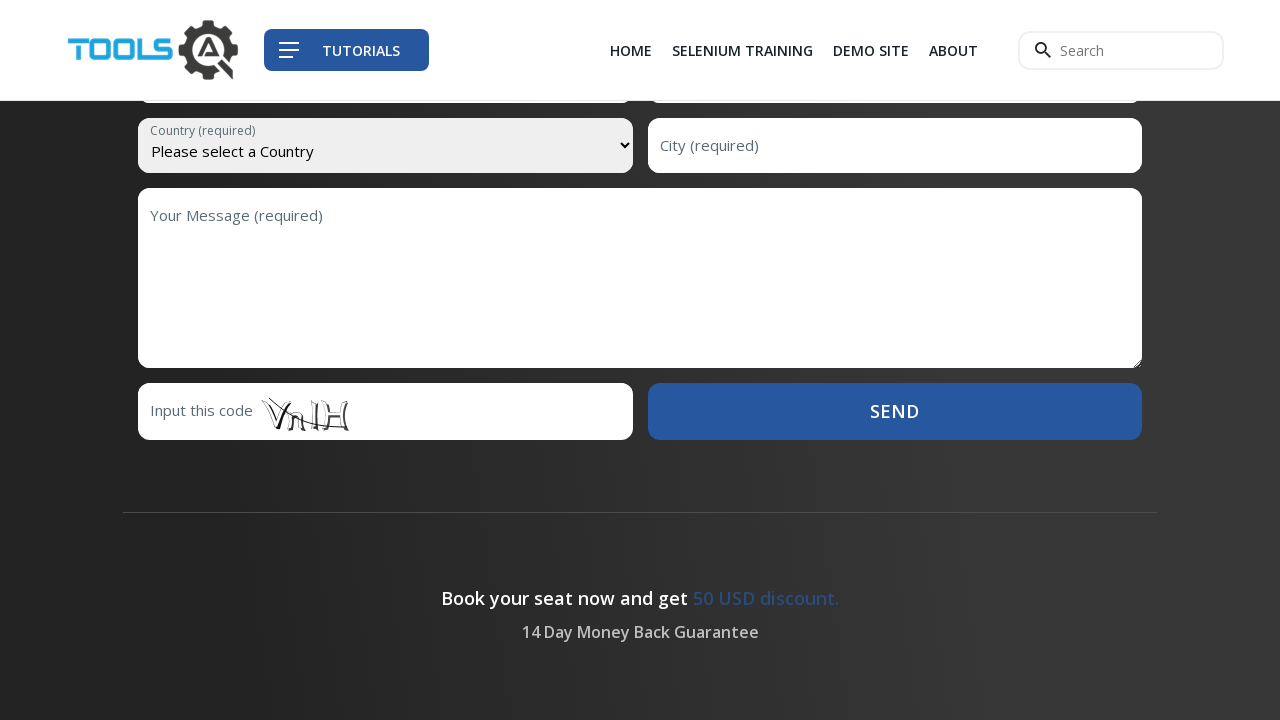

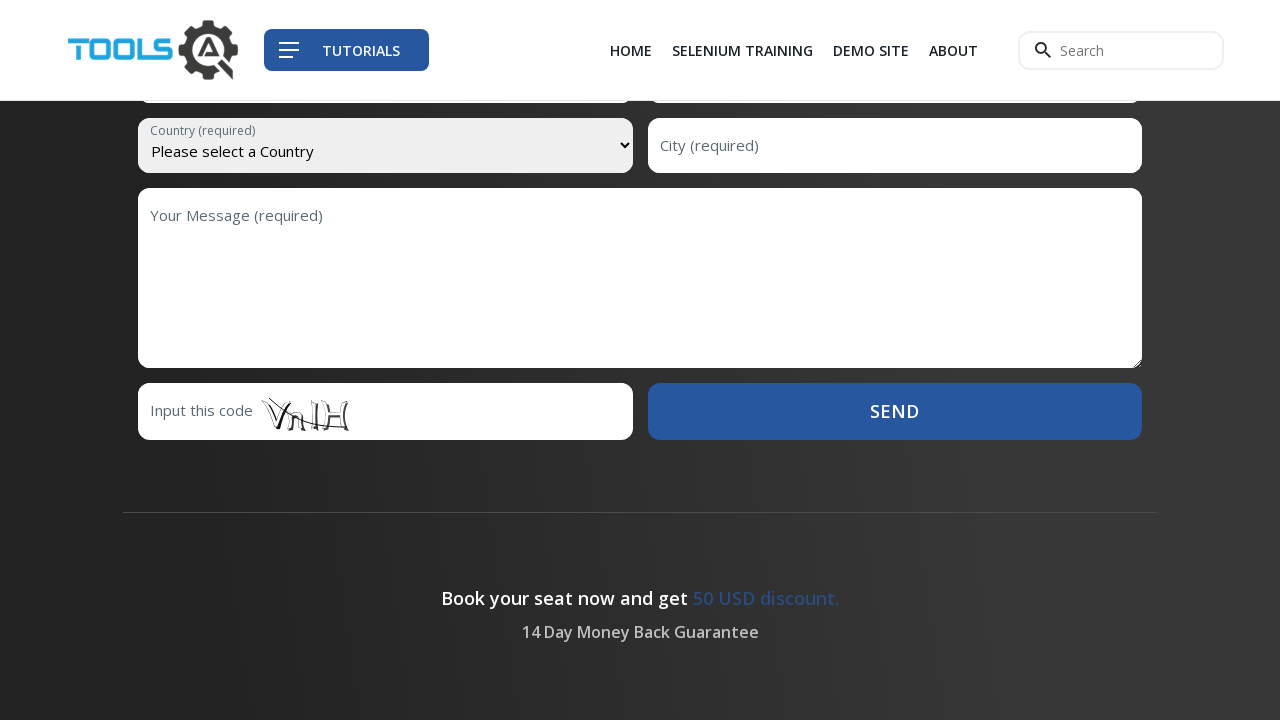